Tests form submission on an Angular practice page by filling in personal information fields including name, email, password, gender selection, and date of birth

Starting URL: https://www.rahulshettyacademy.com/angularpractice/

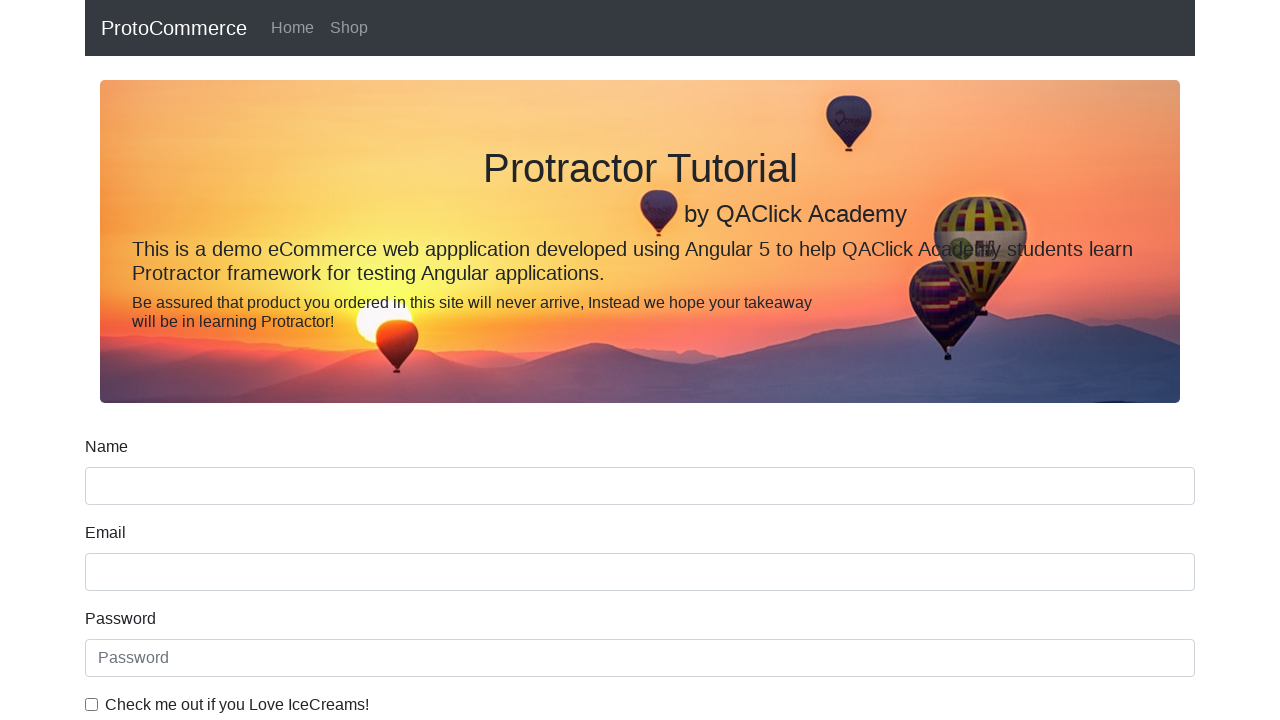

Filled name field with 'John Smith' on input[name='name']
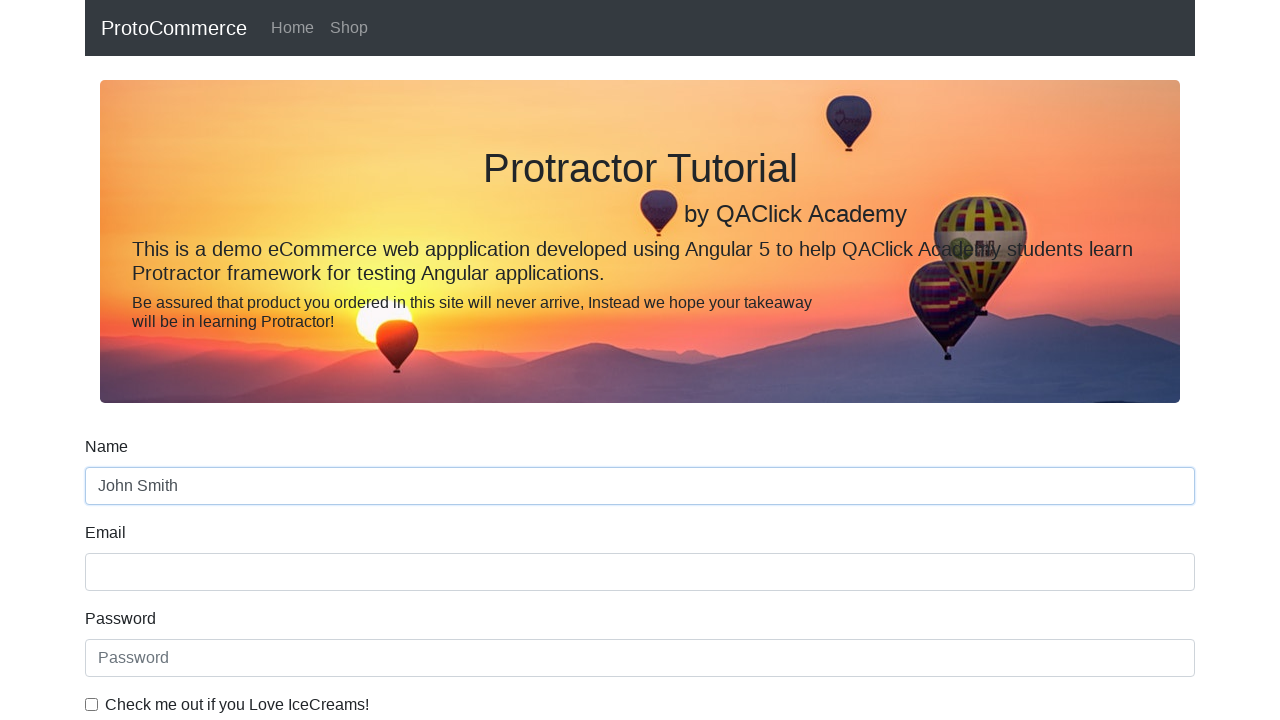

Filled email field with 'johnsmith@example.com' on input[name='email']
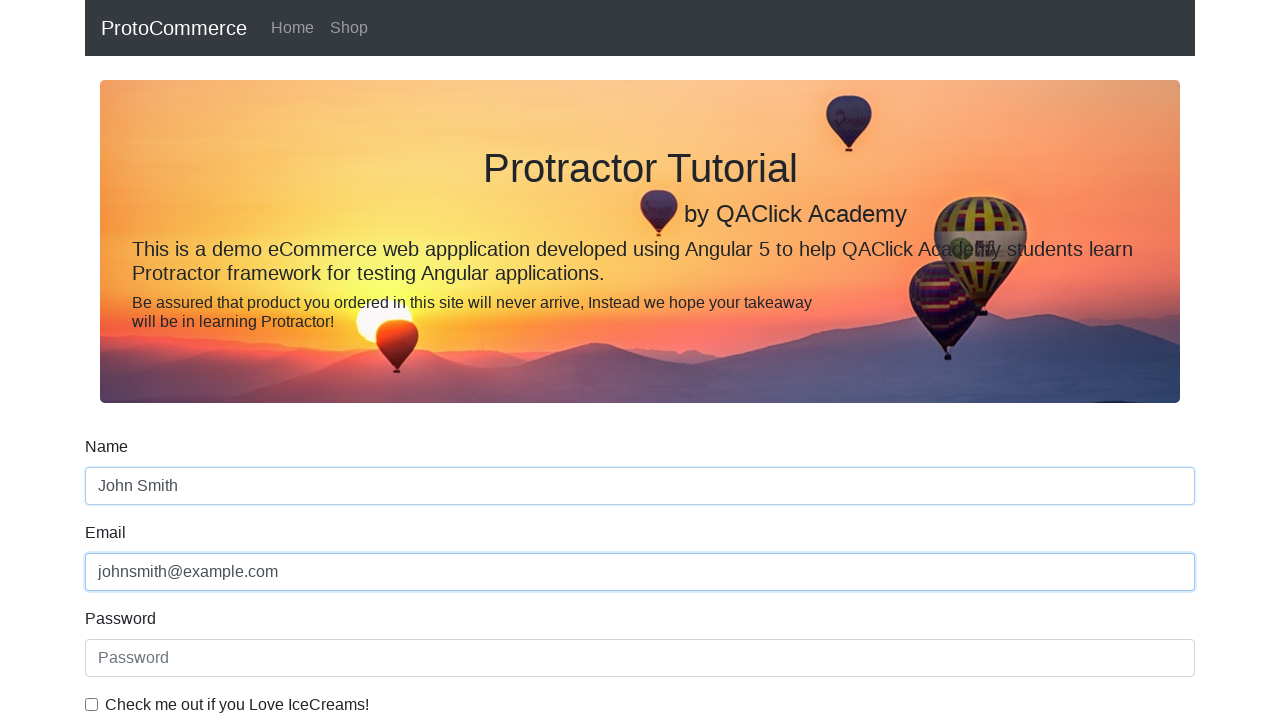

Filled password field with 'SecurePass123' on input[placeholder='Password']
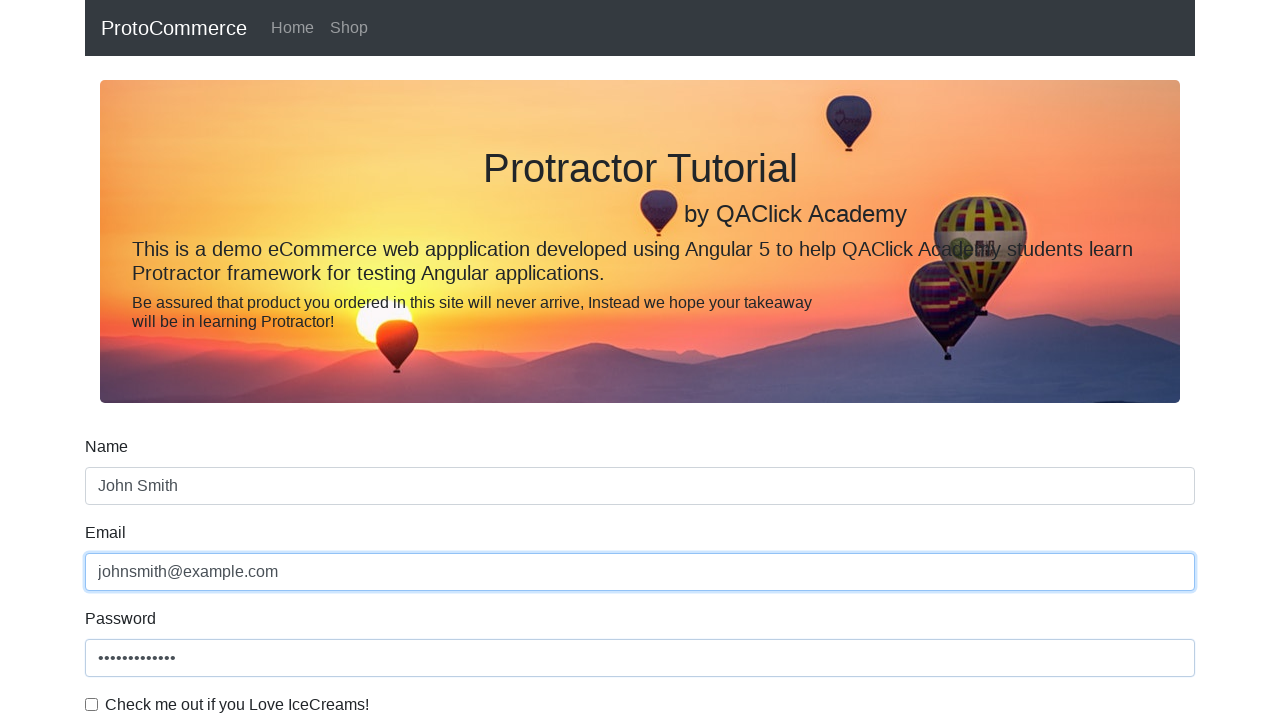

Selected 'Female' from gender dropdown on #exampleFormControlSelect1
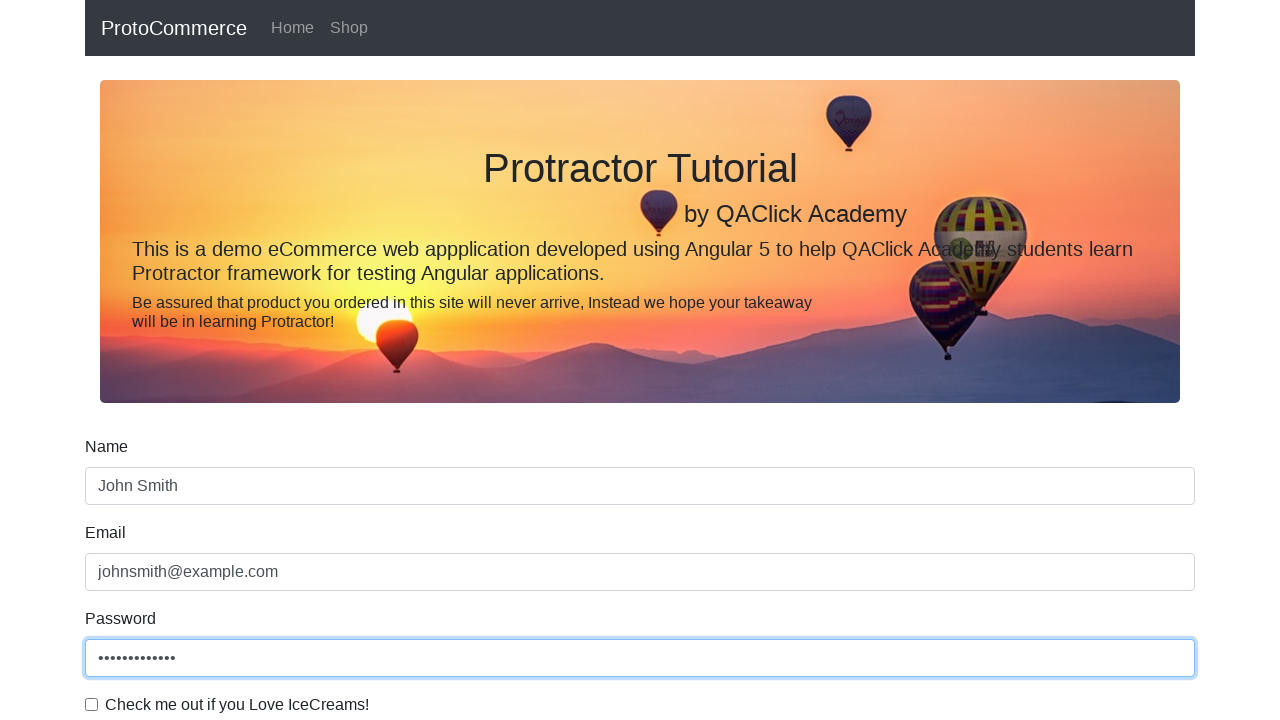

Filled date of birth field with '1995-03-15' on input[type='date']
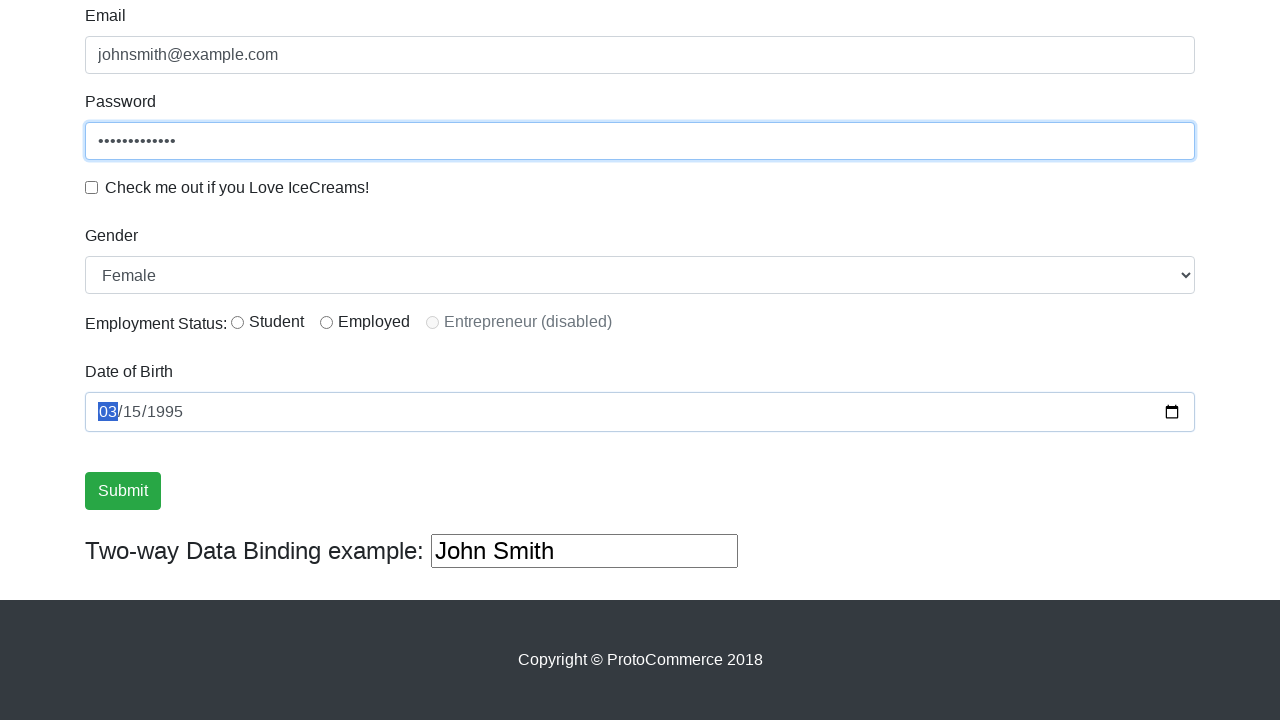

Clicked submit button to submit the form at (123, 491) on .btn-success
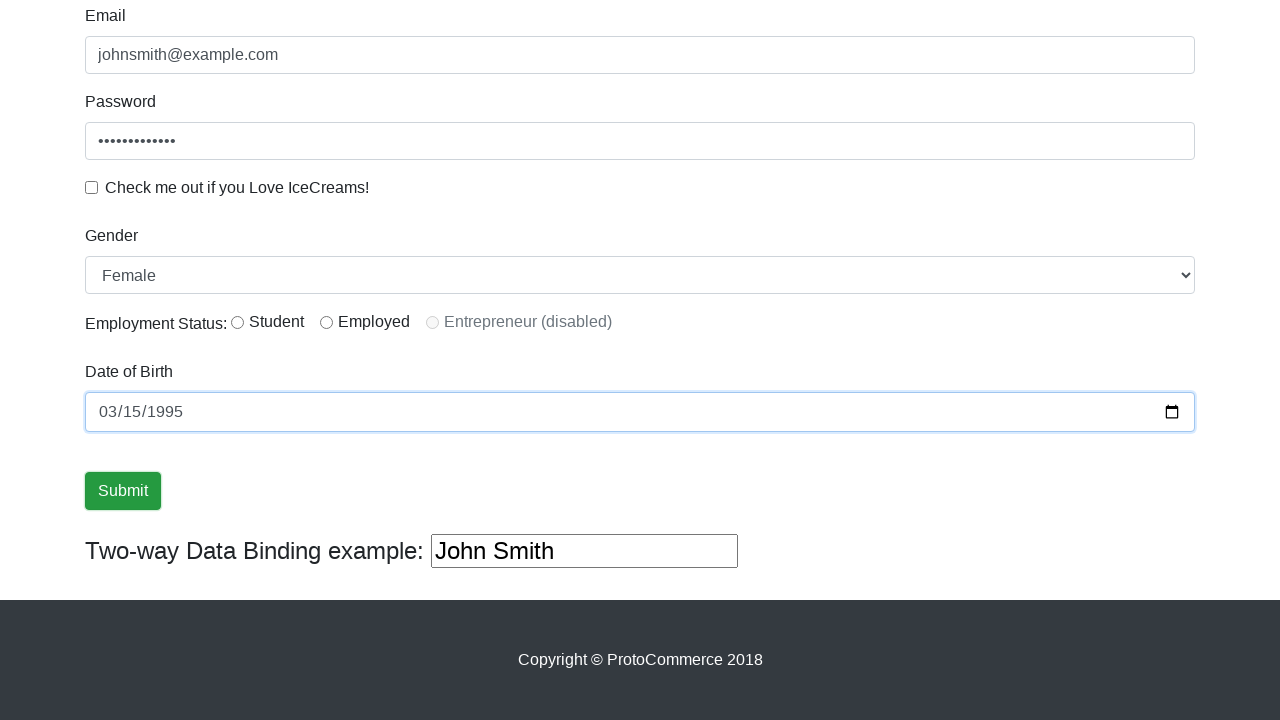

Success message appeared on the page
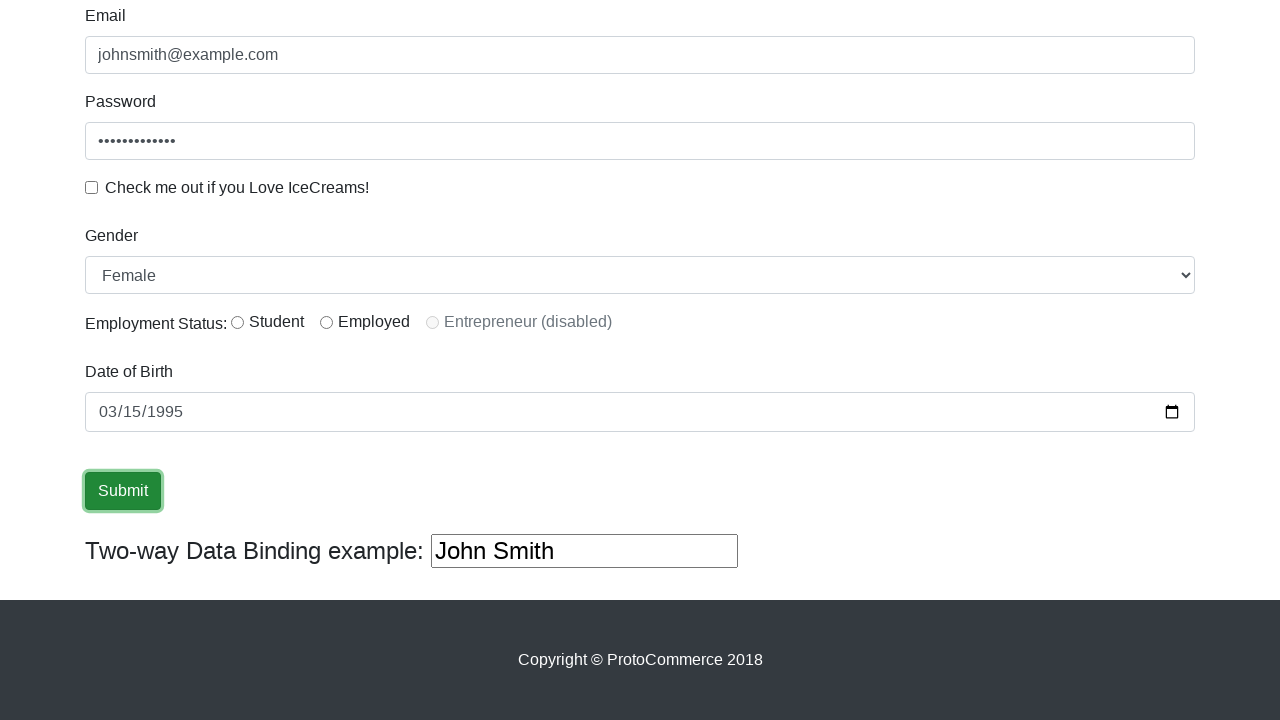

Verified success message contains 'success'
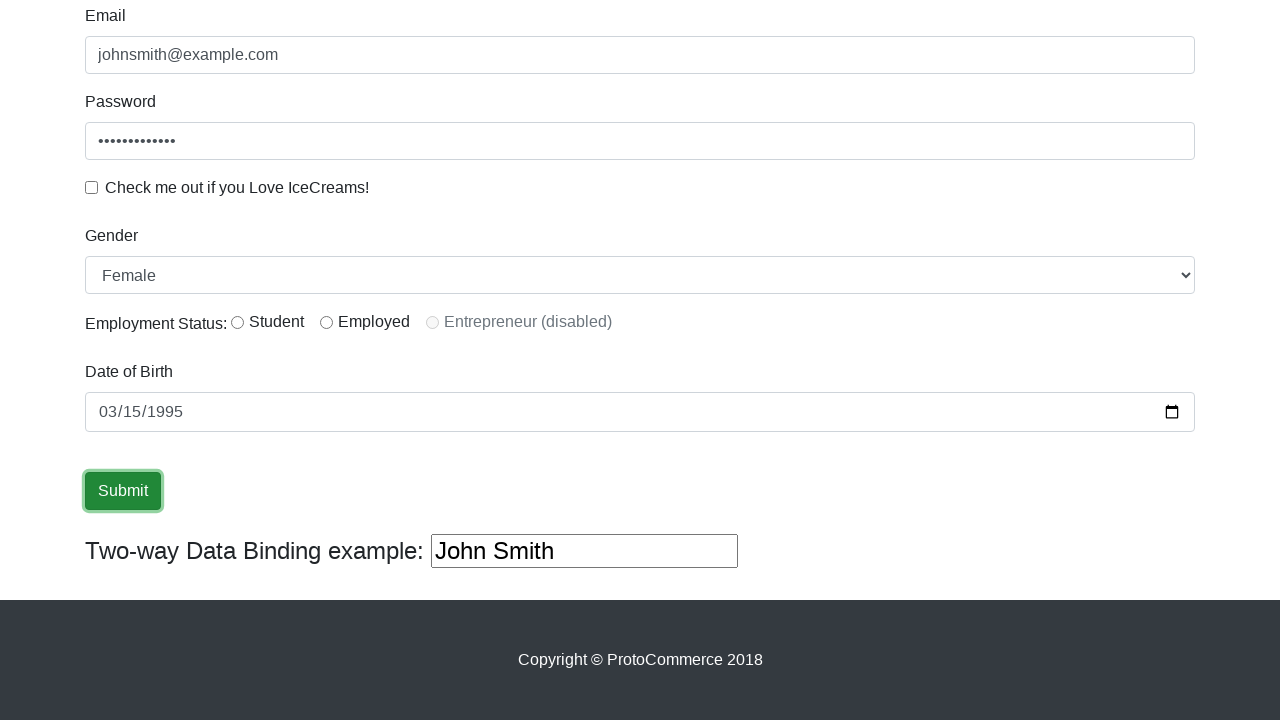

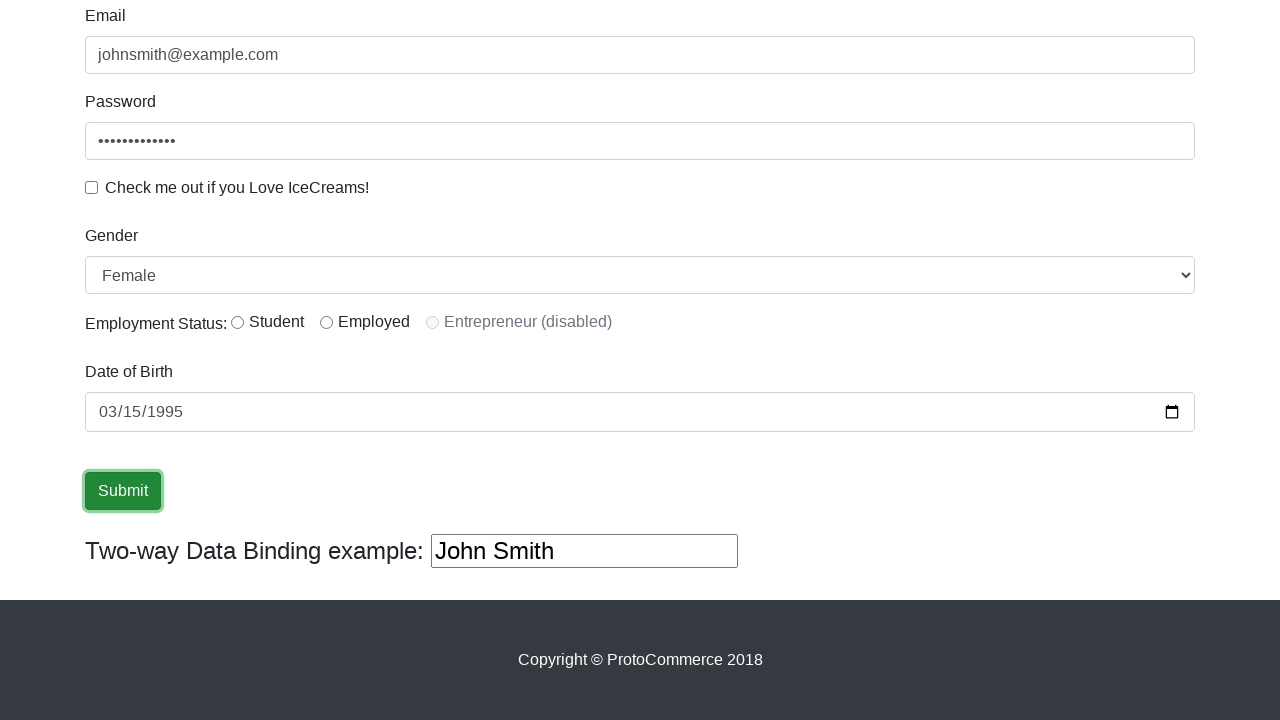